Tests JavaScript alert handling by clicking a button that triggers an alert, accepting the alert, and verifying the success message is displayed

Starting URL: https://the-internet.herokuapp.com/javascript_alerts

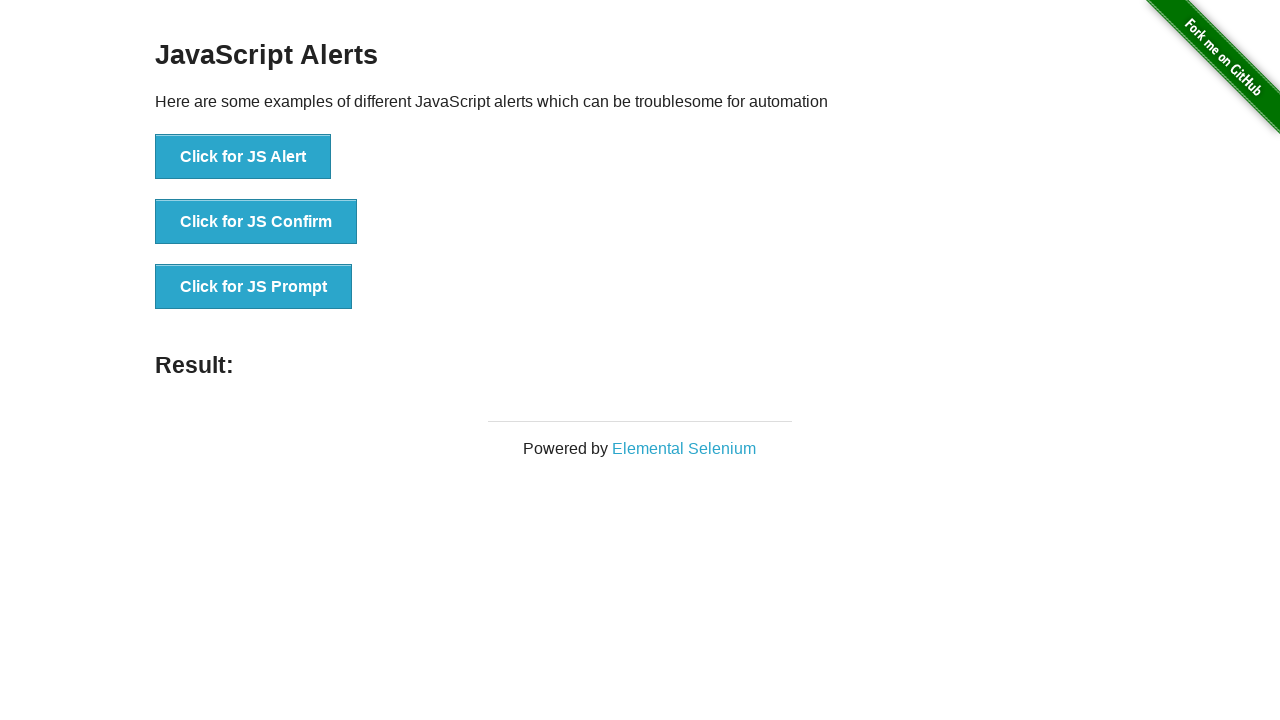

Clicked the JavaScript alert button at (243, 157) on xpath=//*[@id='content']/div/ul/li[1]/button
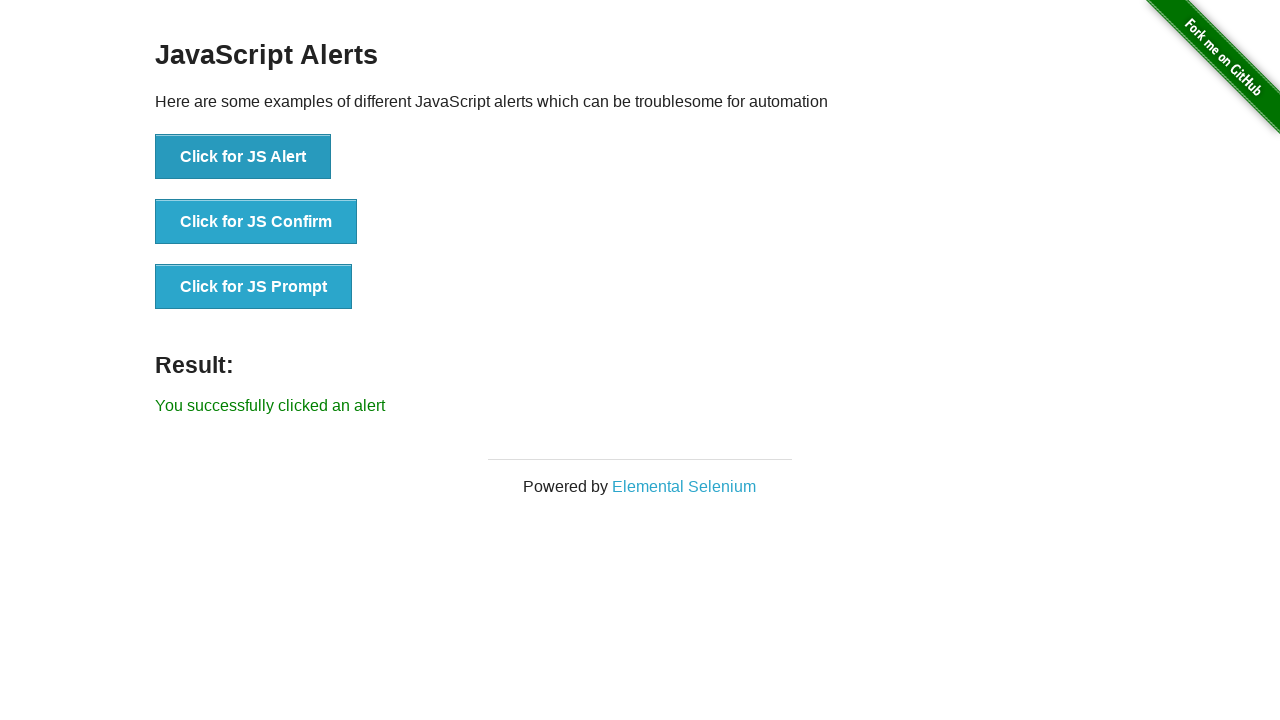

Set up dialog handler to accept alerts
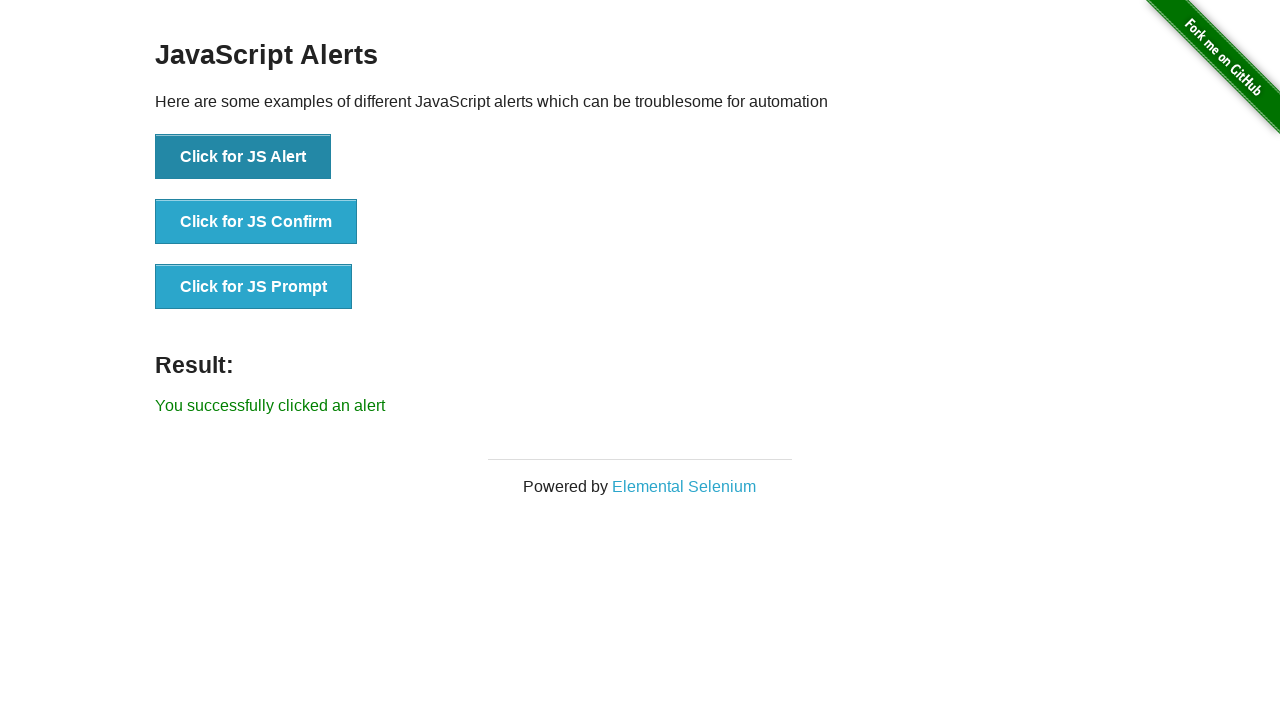

Clicked the JavaScript alert button again to trigger alert at (243, 157) on xpath=//*[@id='content']/div/ul/li[1]/button
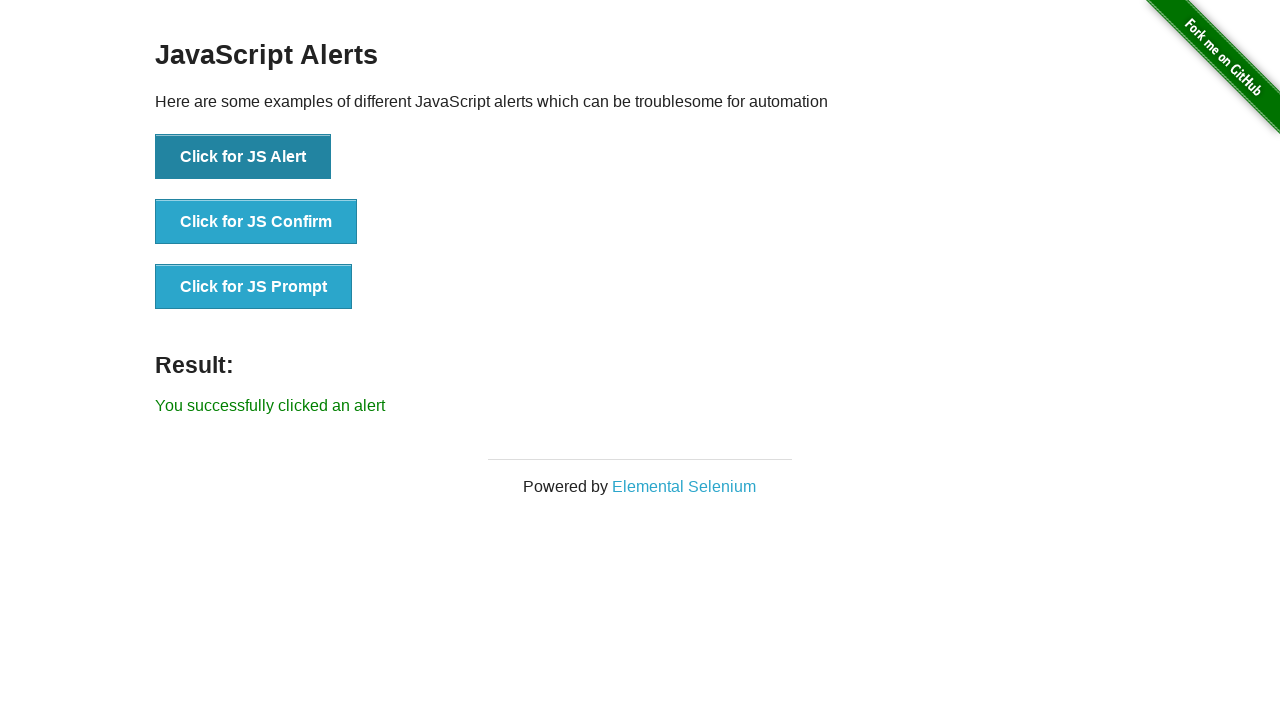

Success message result element appeared
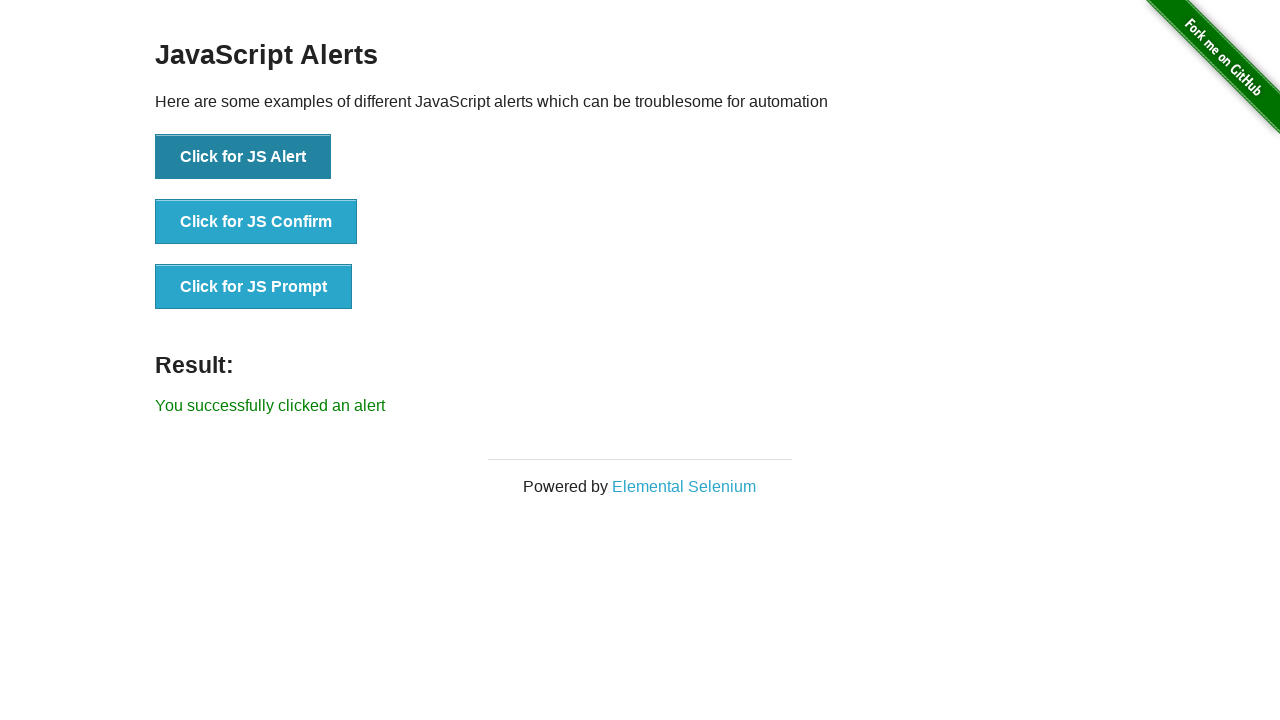

Retrieved success message text
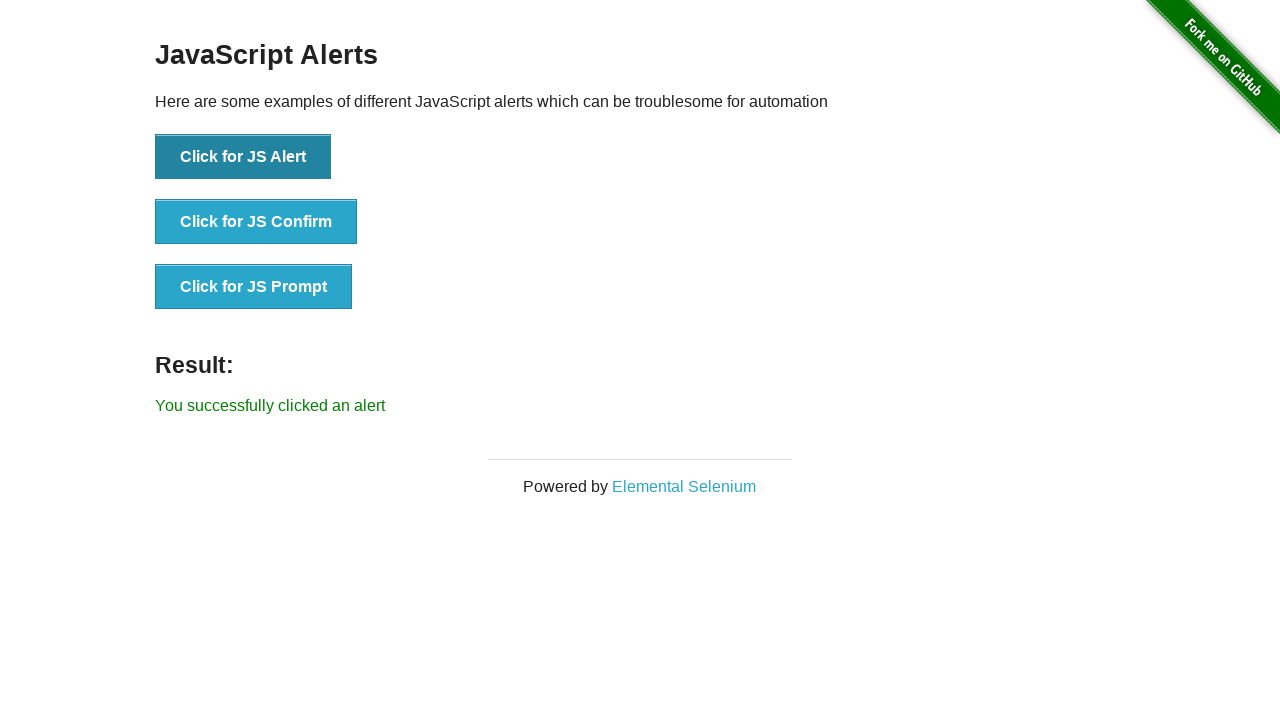

Verified success message displays 'You successfully clicked an alert'
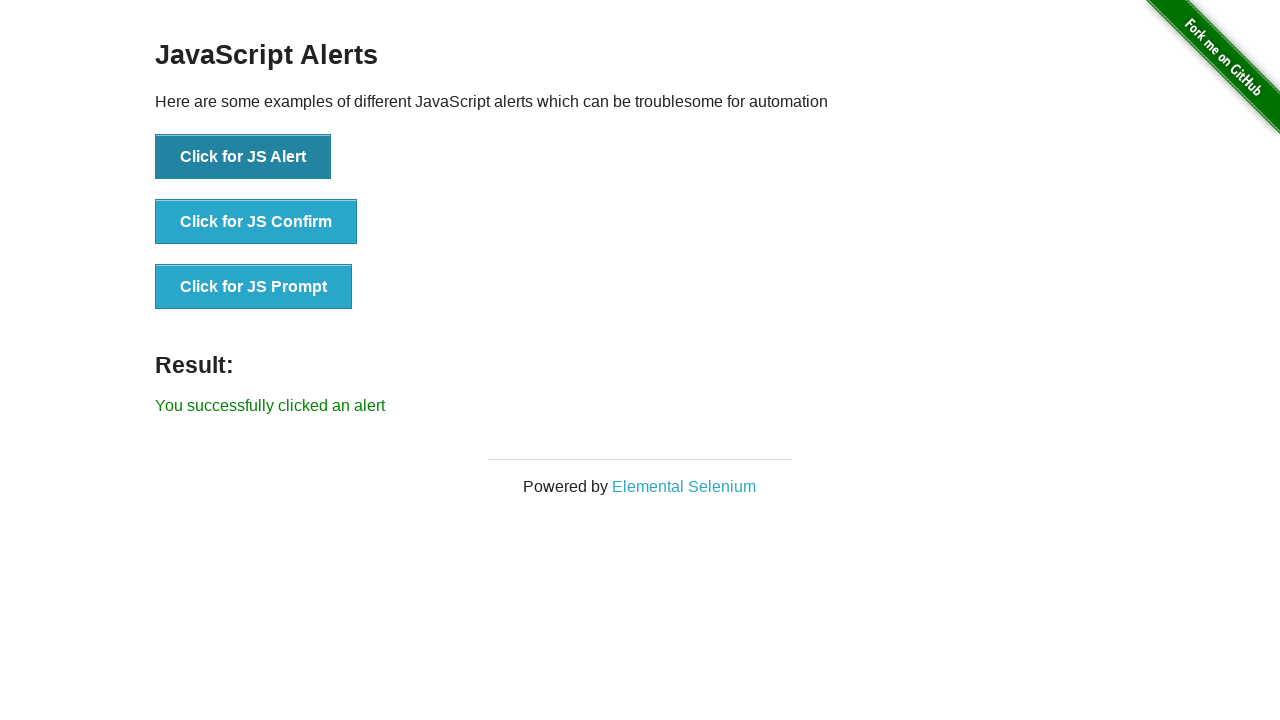

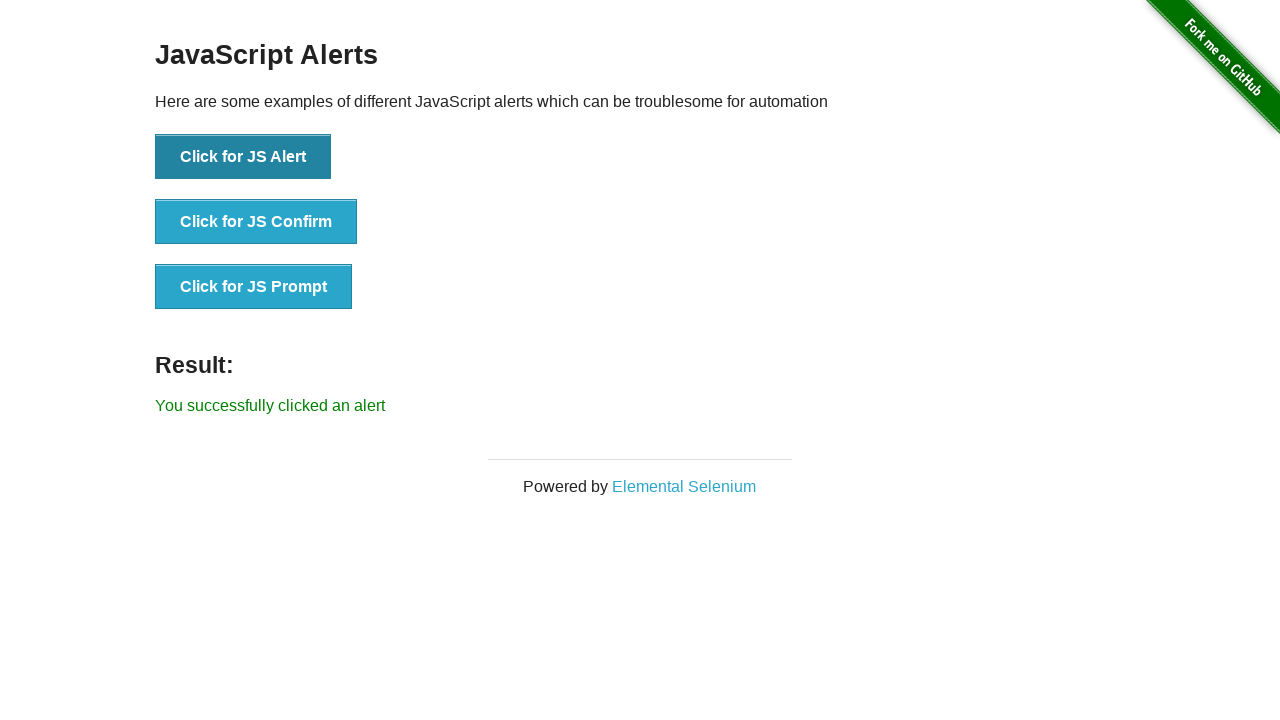